Verifies the presence of primary button and navigation bar elements on the page

Starting URL: http://library-app.firebaseapp.com

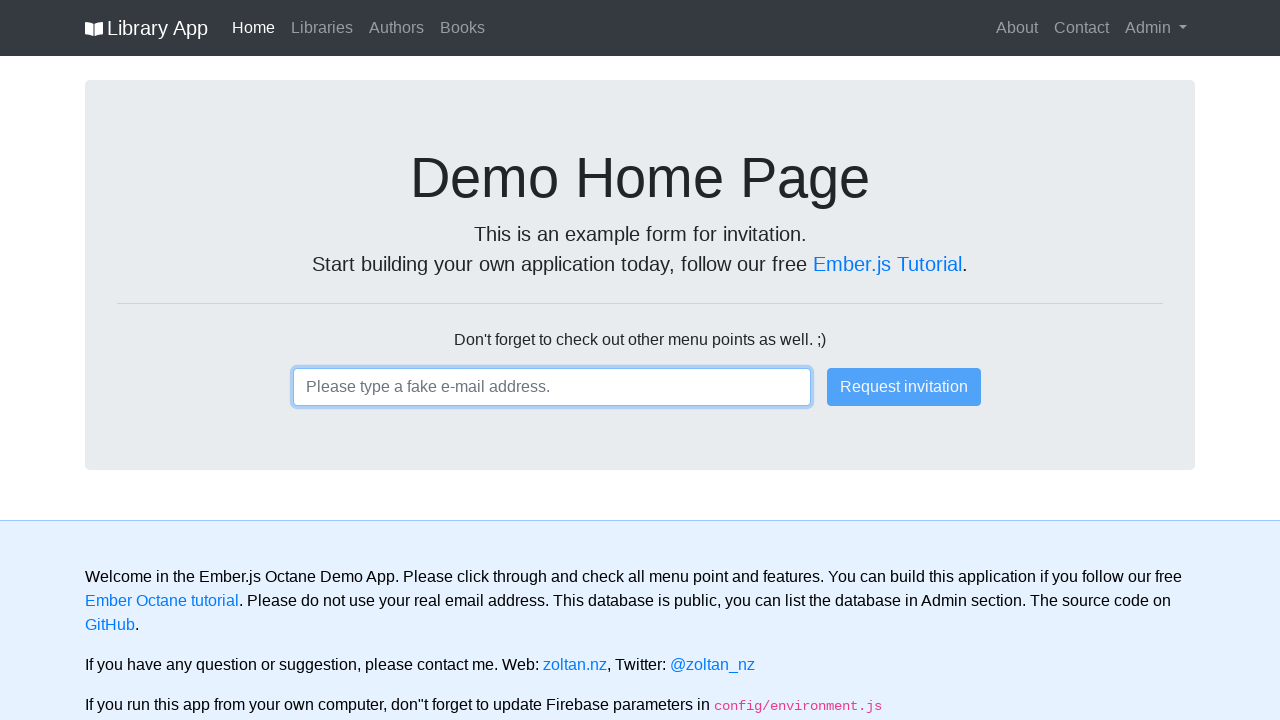

Navigated to library app homepage
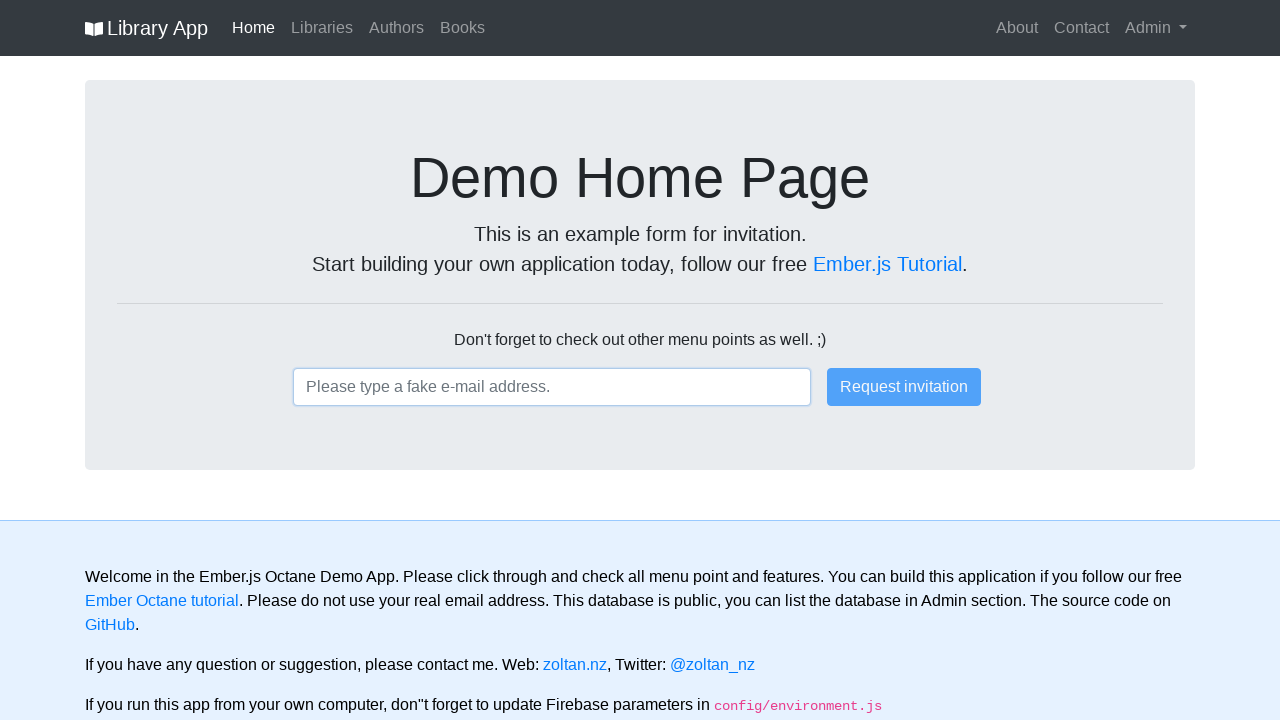

Located primary button elements on page
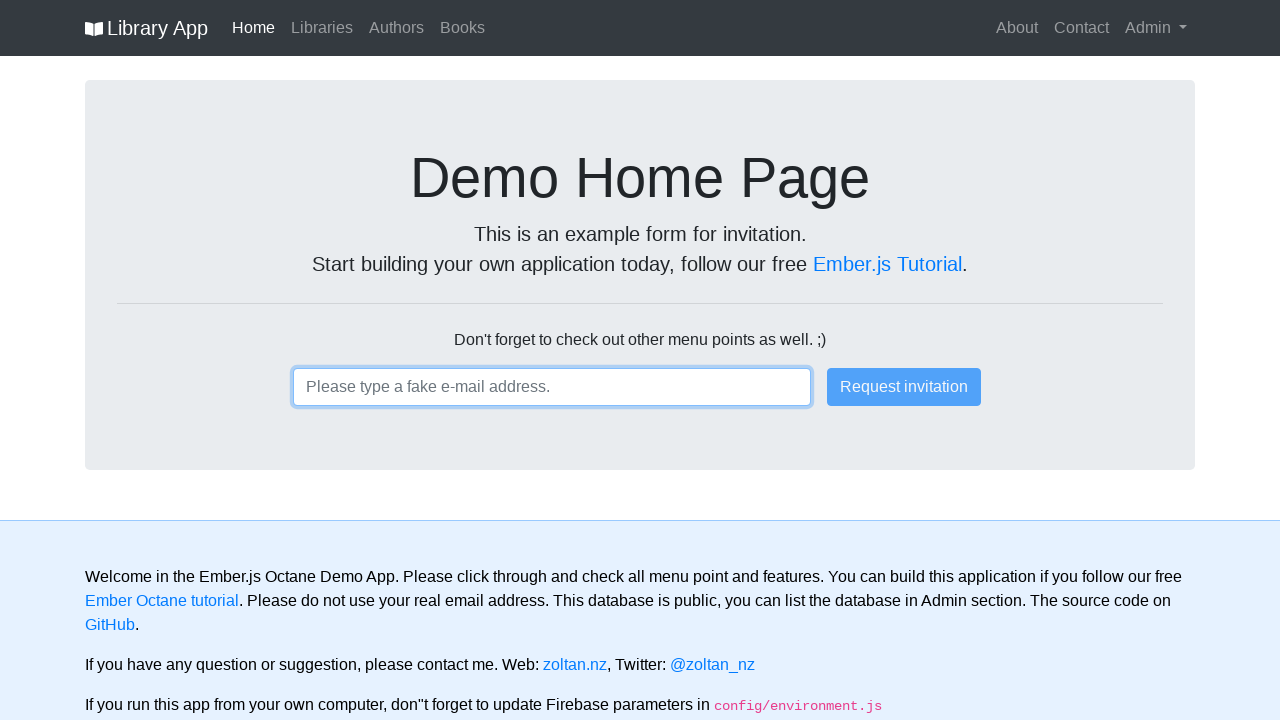

Verified primary button count equals 1
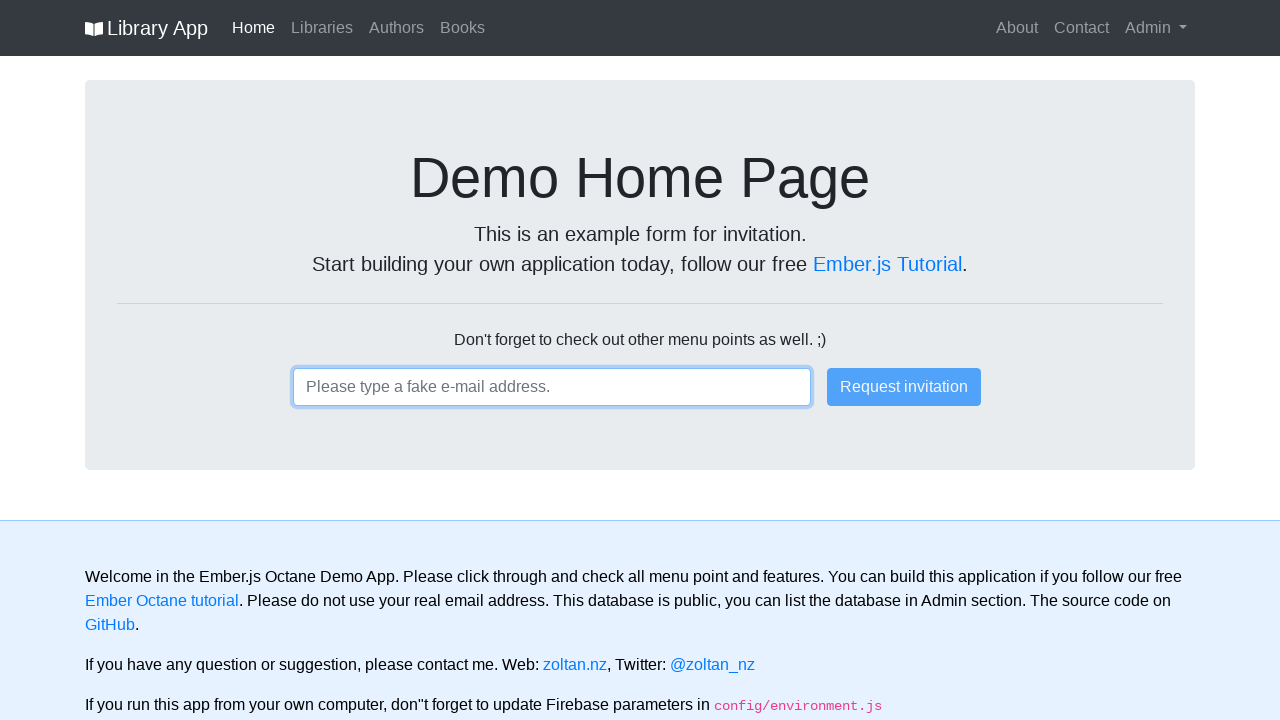

Retrieved all navigation bar items
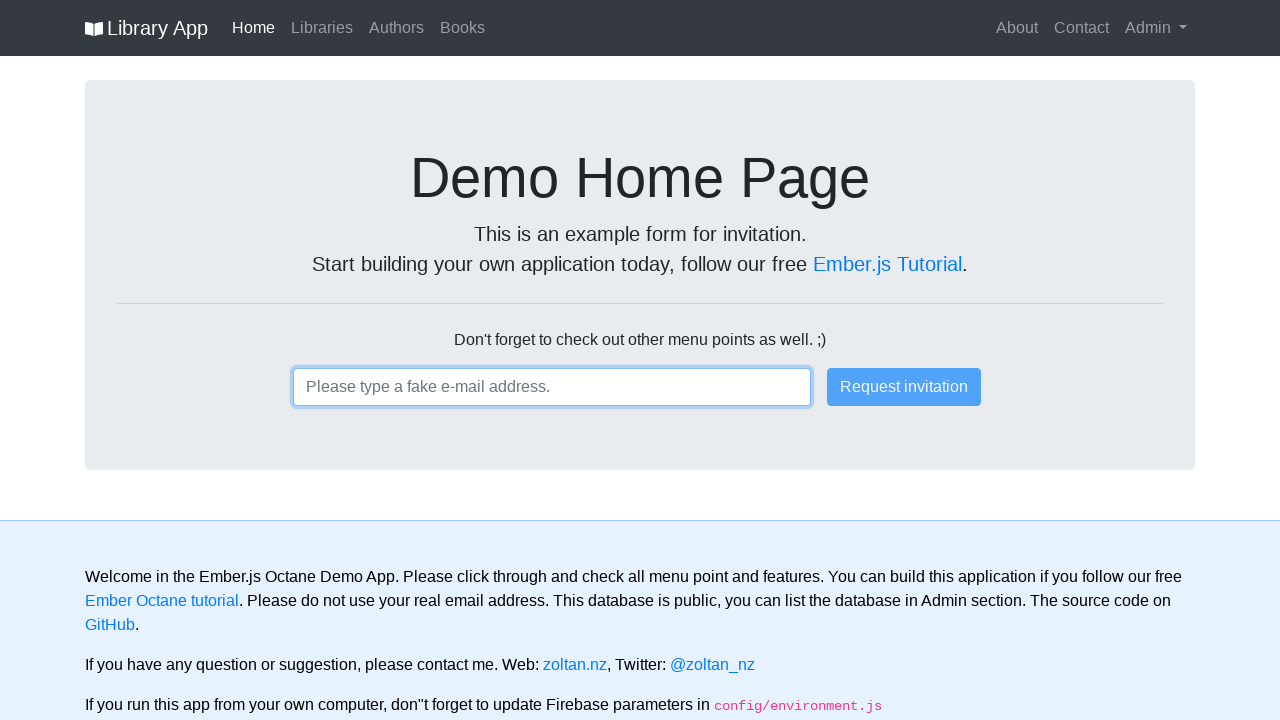

Found Nav Bar element: 
  
            Home
          

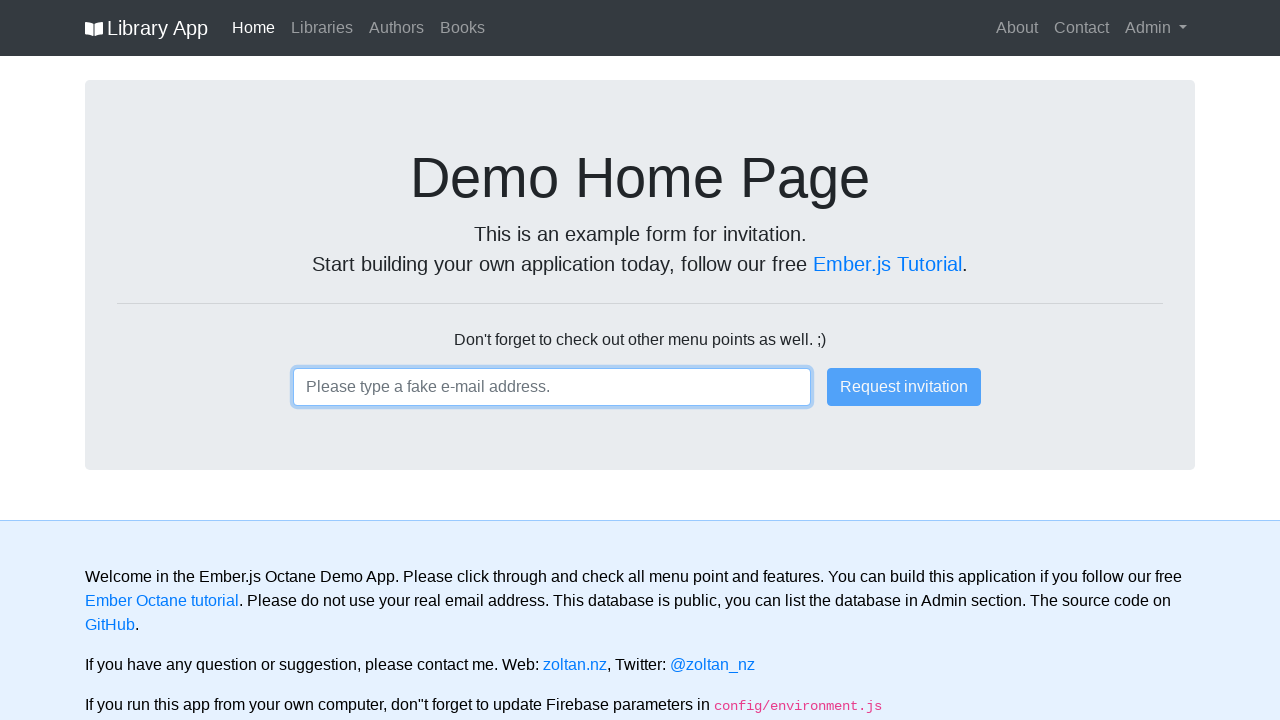

Found Nav Bar element: 
  
            Libraries
          

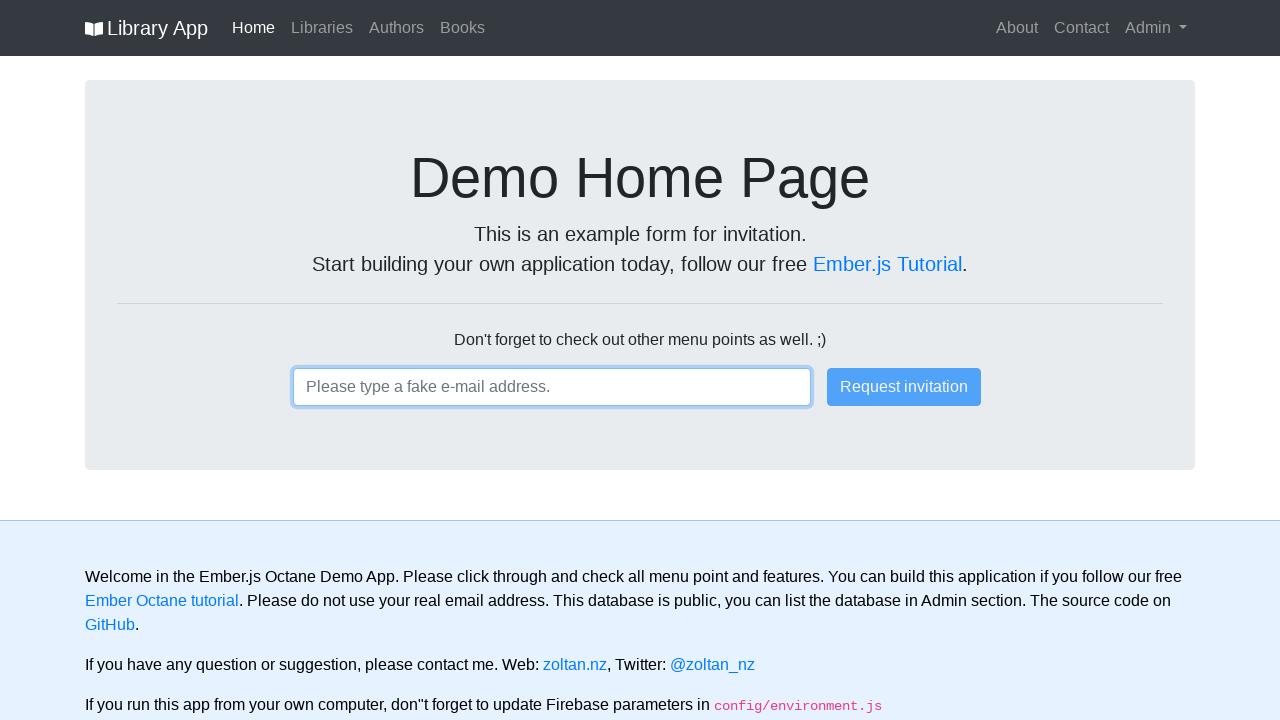

Found Nav Bar element: 
  
            Authors
          

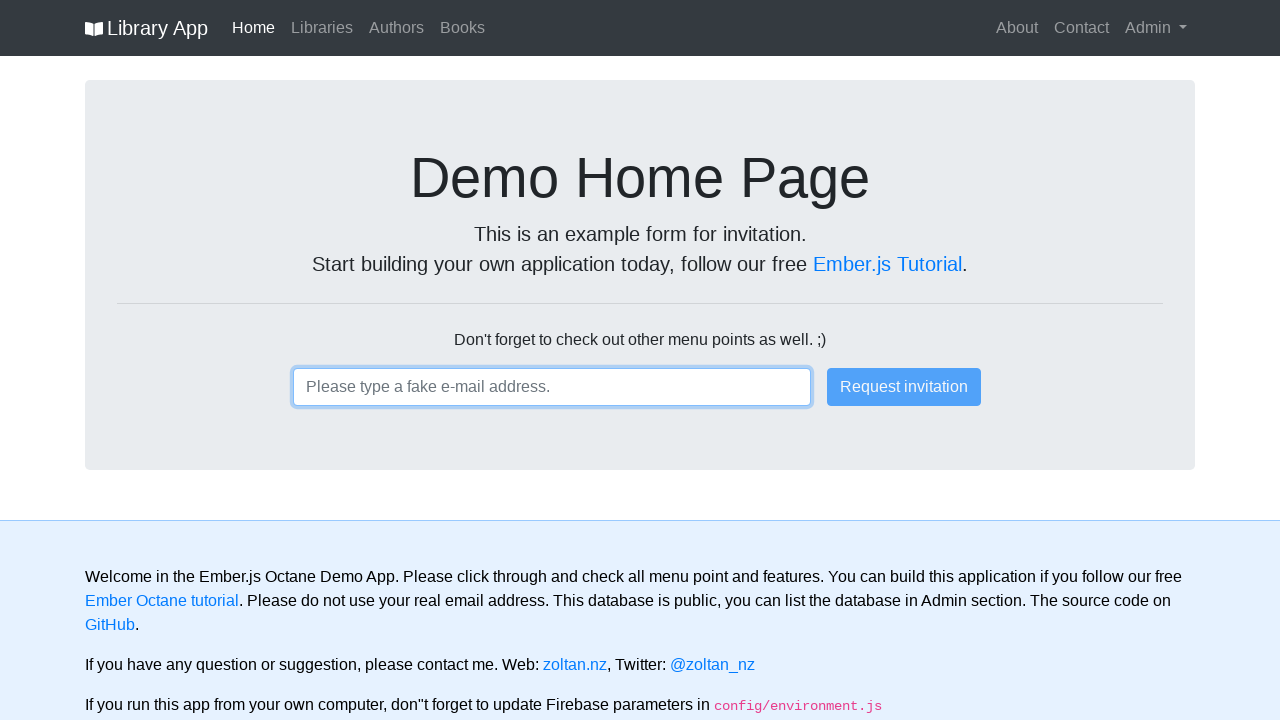

Found Nav Bar element: 
  
            Books
          

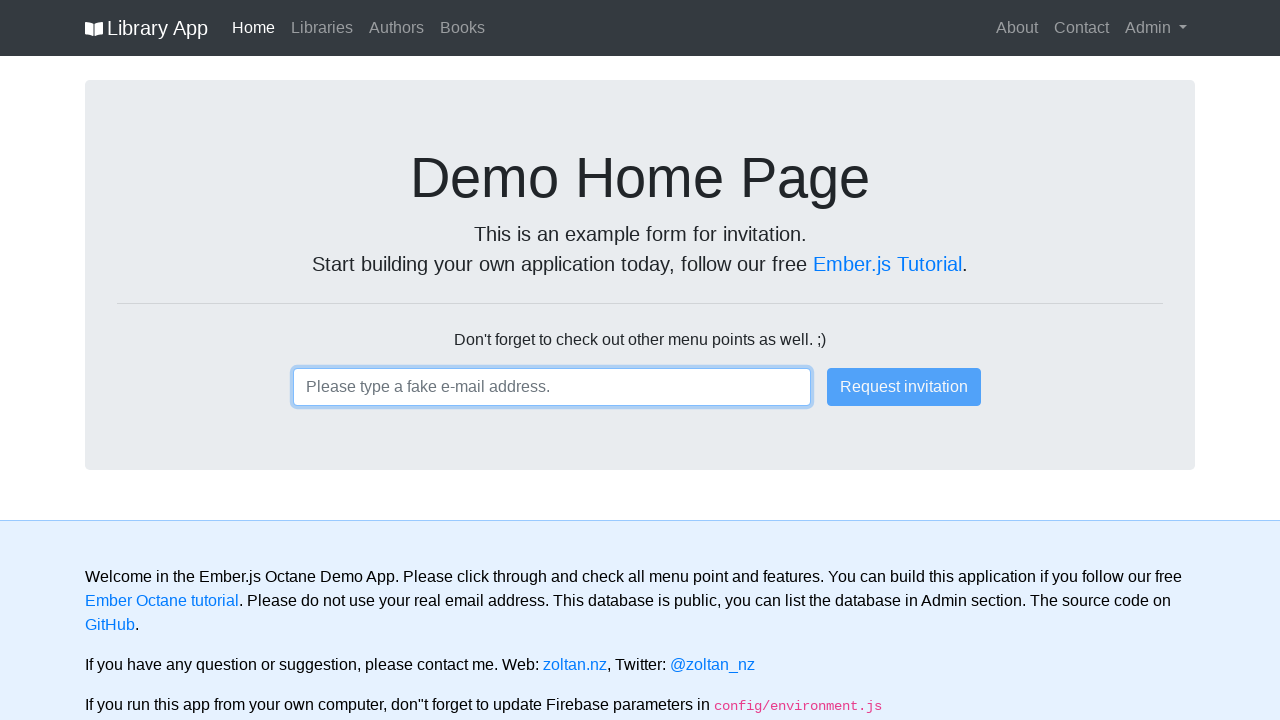

Found Nav Bar element: 
  
            About
          

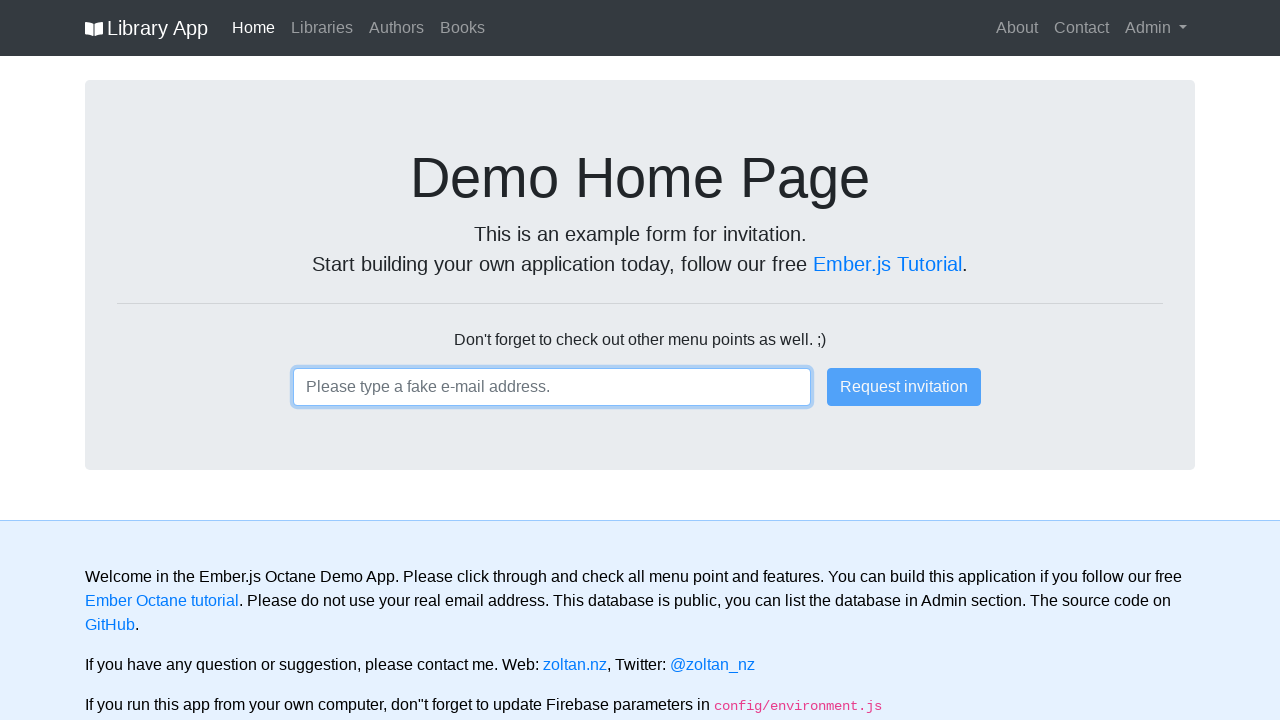

Found Nav Bar element: 
  
            Contact
          

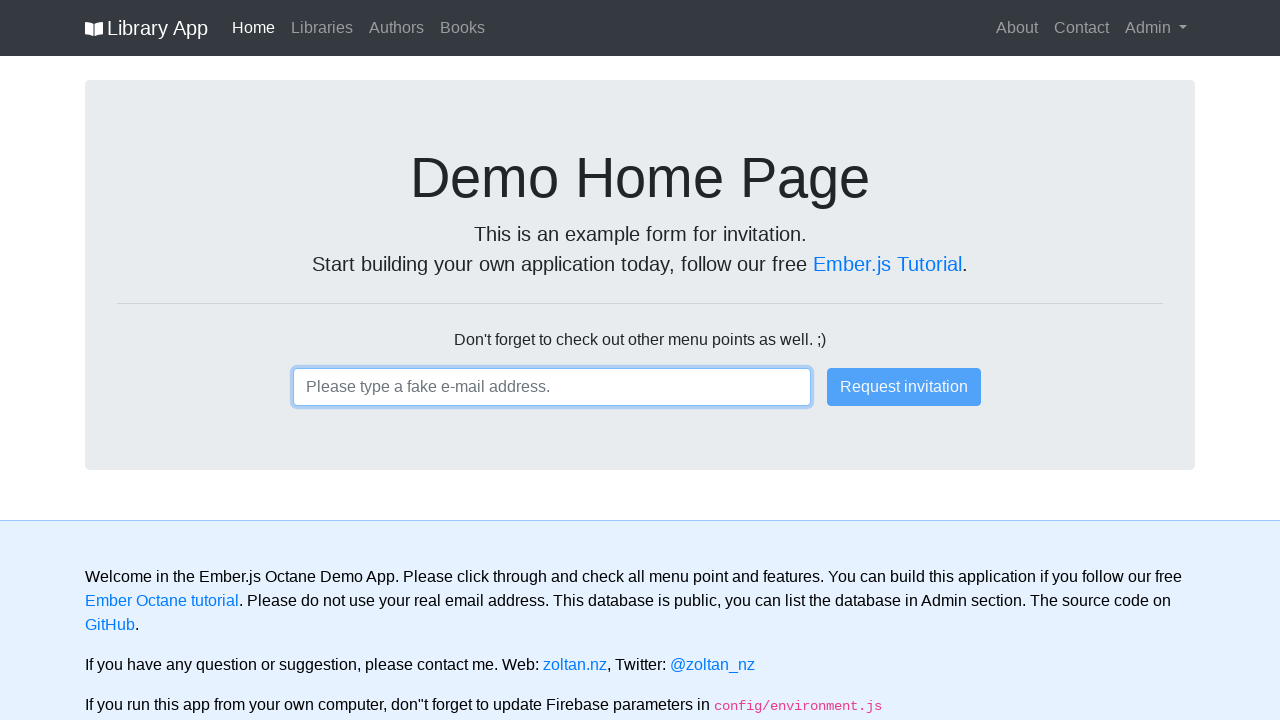

Found Nav Bar element: 
    
            
  Admin 

            
          

  
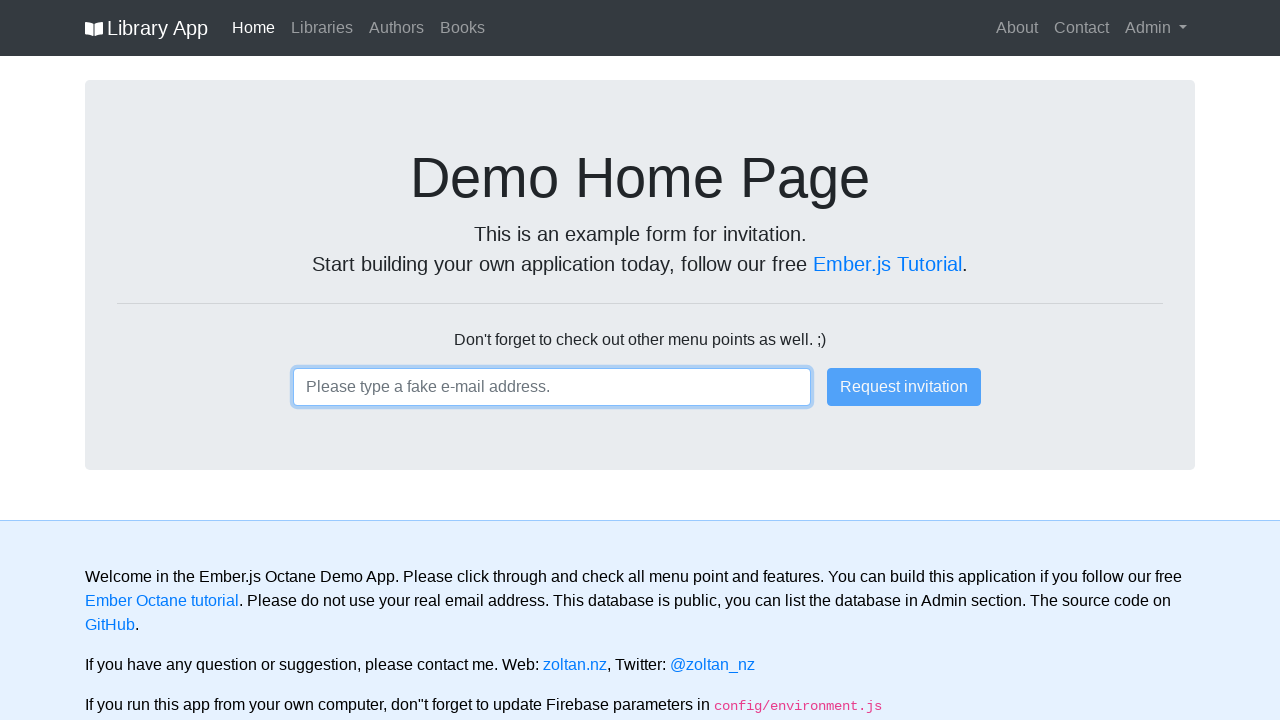

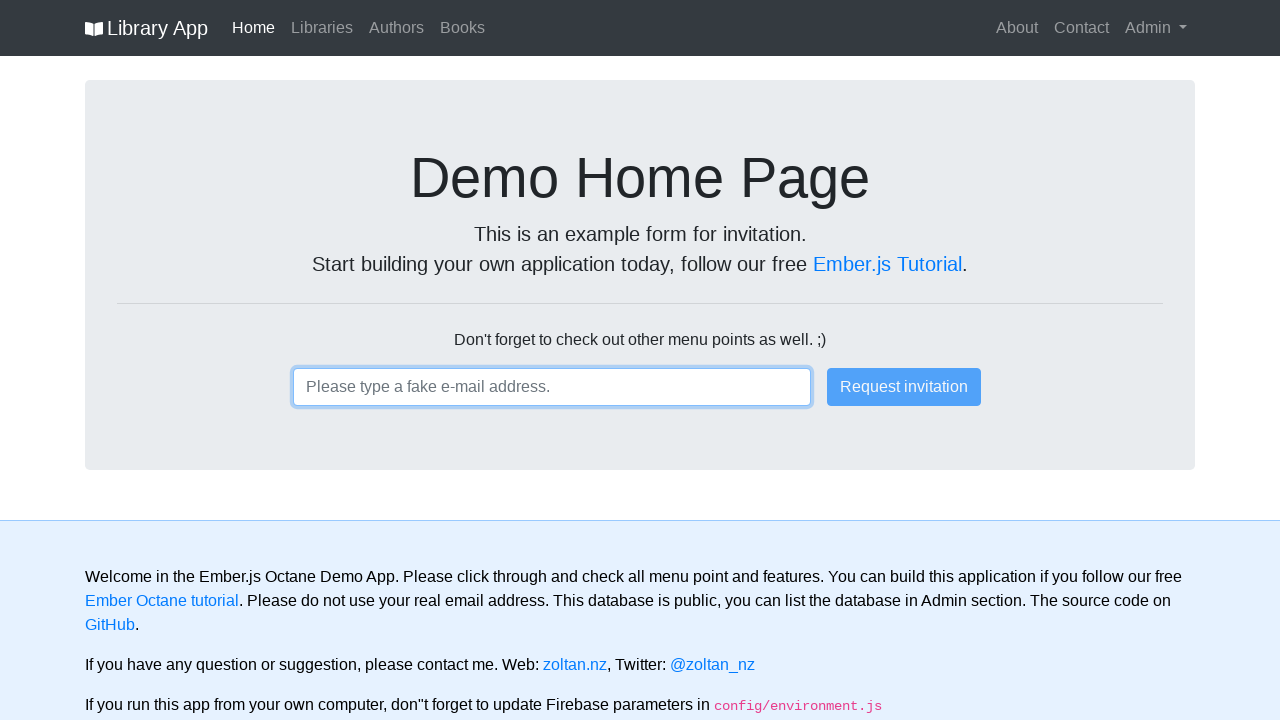